Tests clicking a link with text "Home" on the DemoQA links demo page, which navigates to a new page.

Starting URL: https://demoqa.com/links

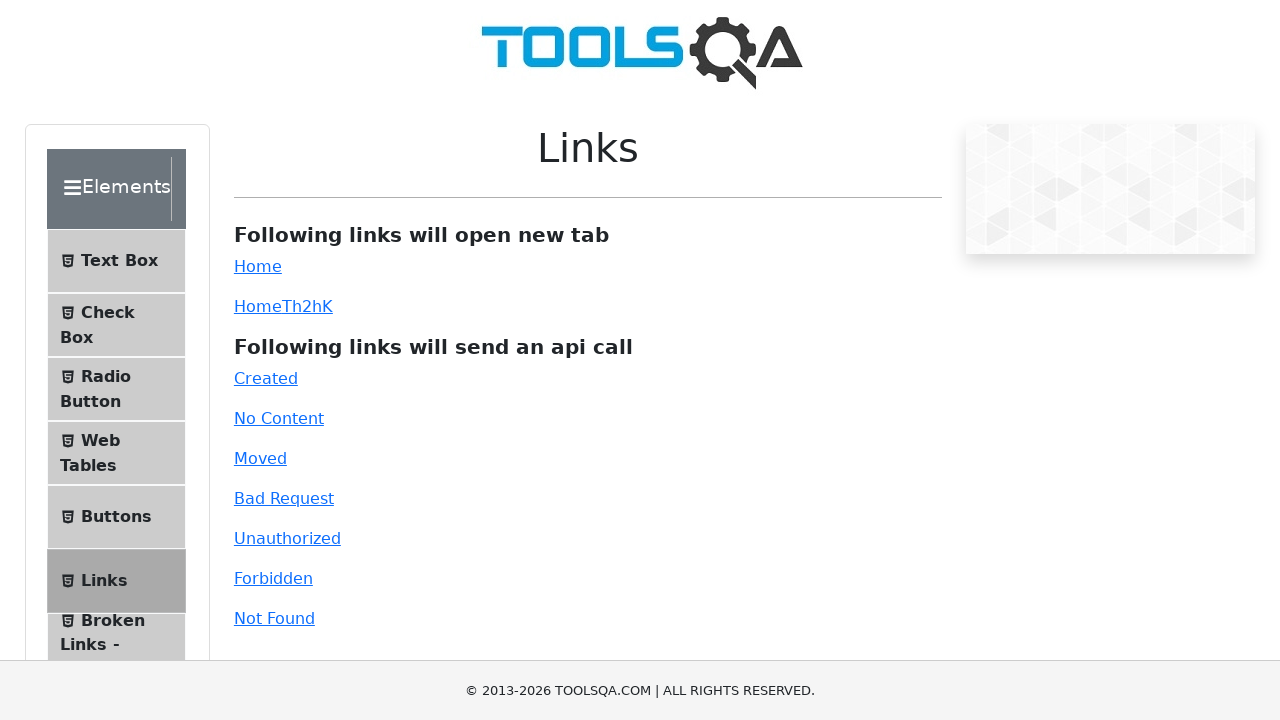

Clicked the 'Home' link on DemoQA links demo page at (258, 266) on text=Home
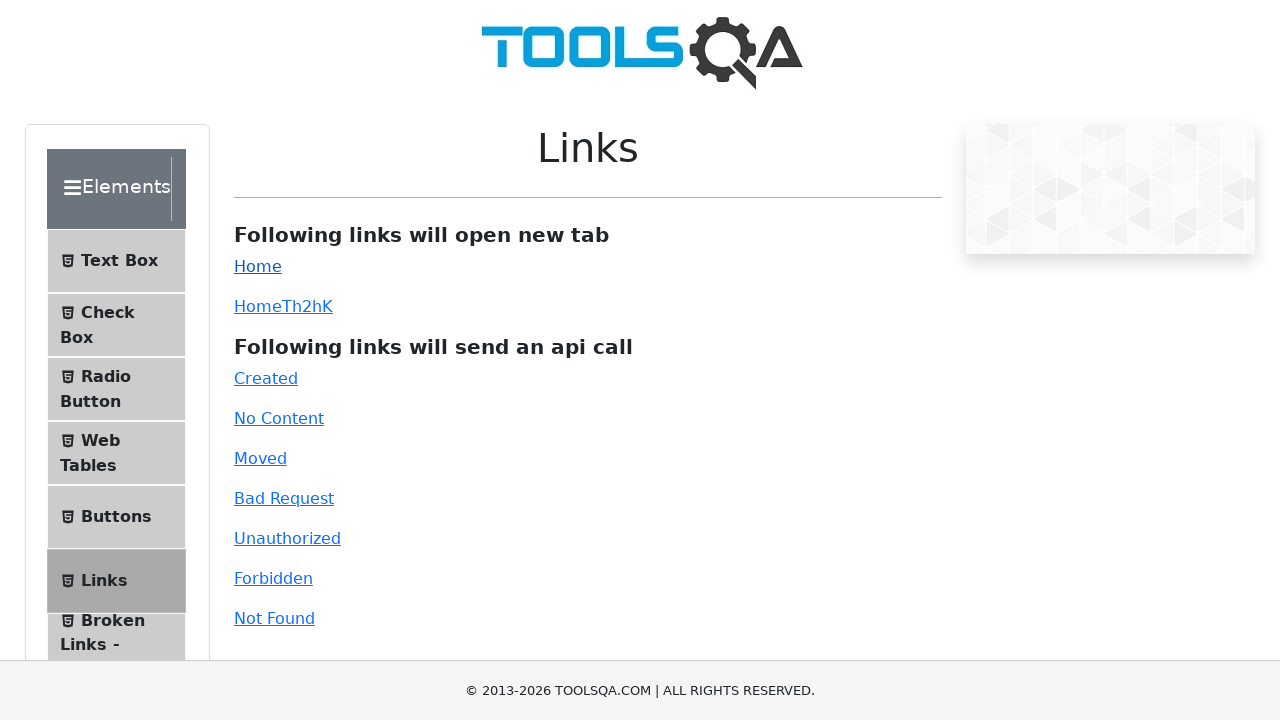

Waited for new page to fully load after clicking Home link
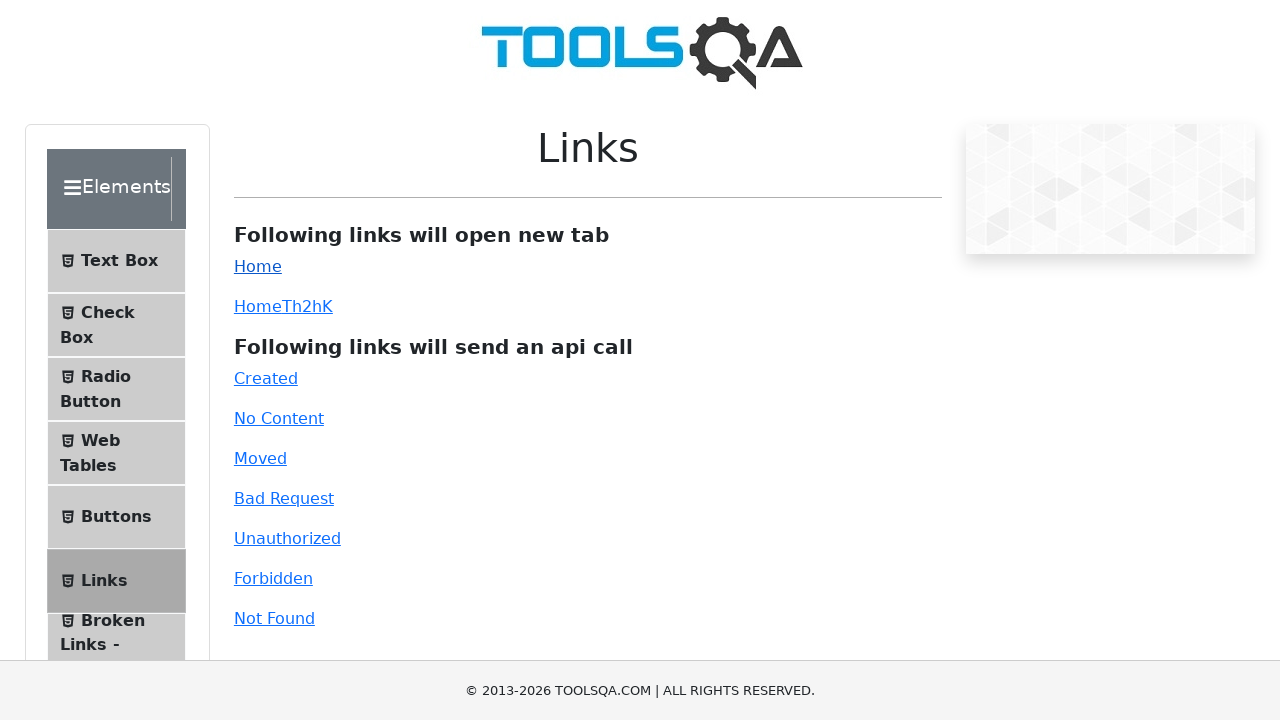

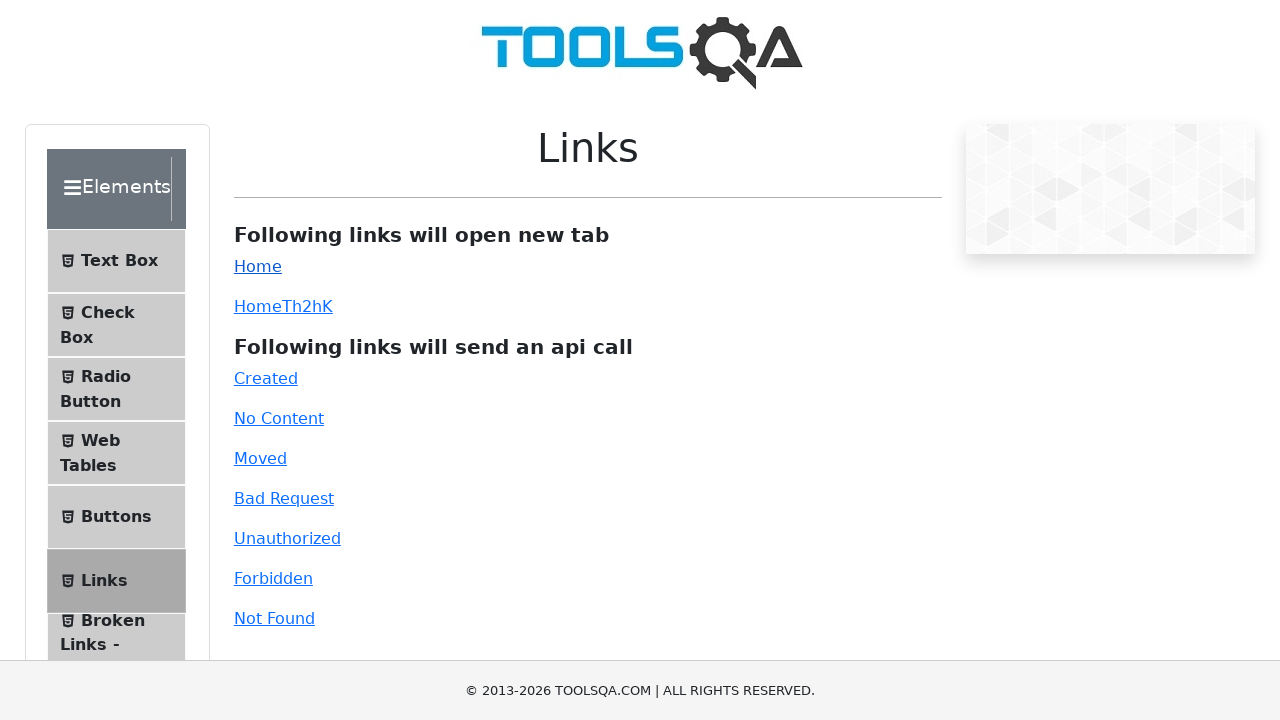